Navigates to W3Schools HTML tables tutorial page and waits for tables to load on the page

Starting URL: https://www.w3schools.com/html/html_tables.asp

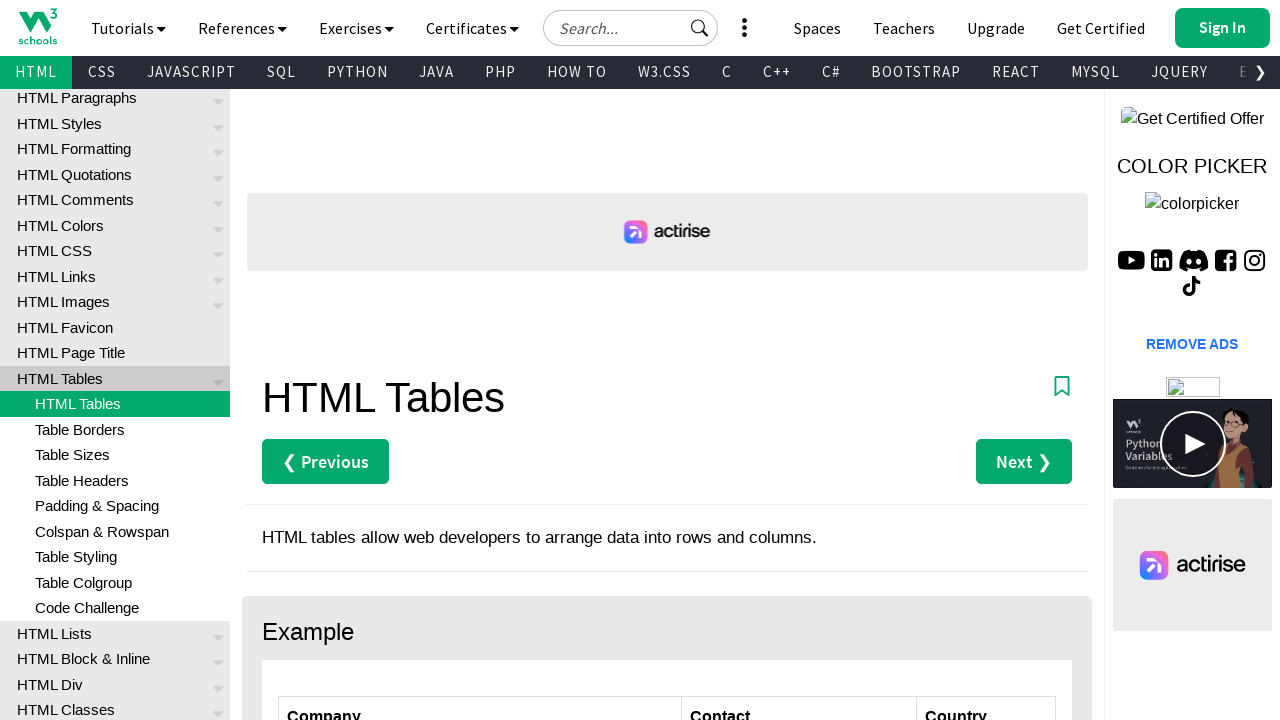

Navigated to W3Schools HTML tables tutorial page
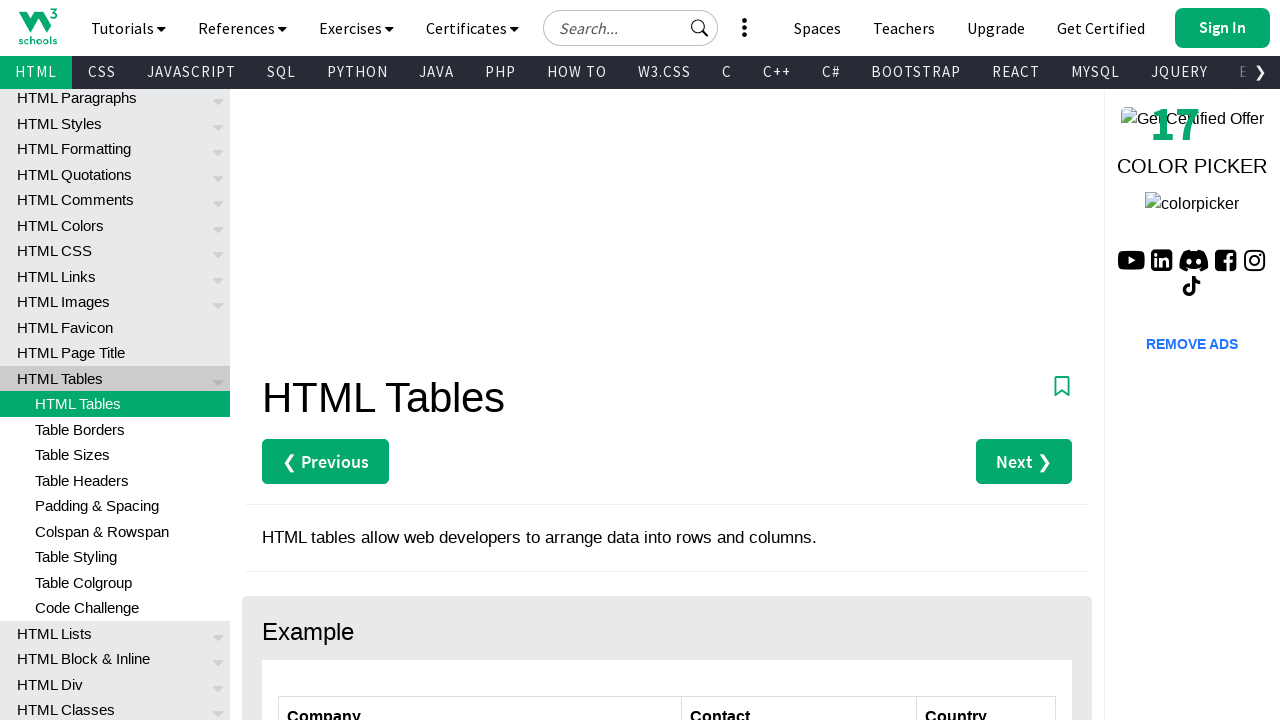

Waited for tables to load on the page
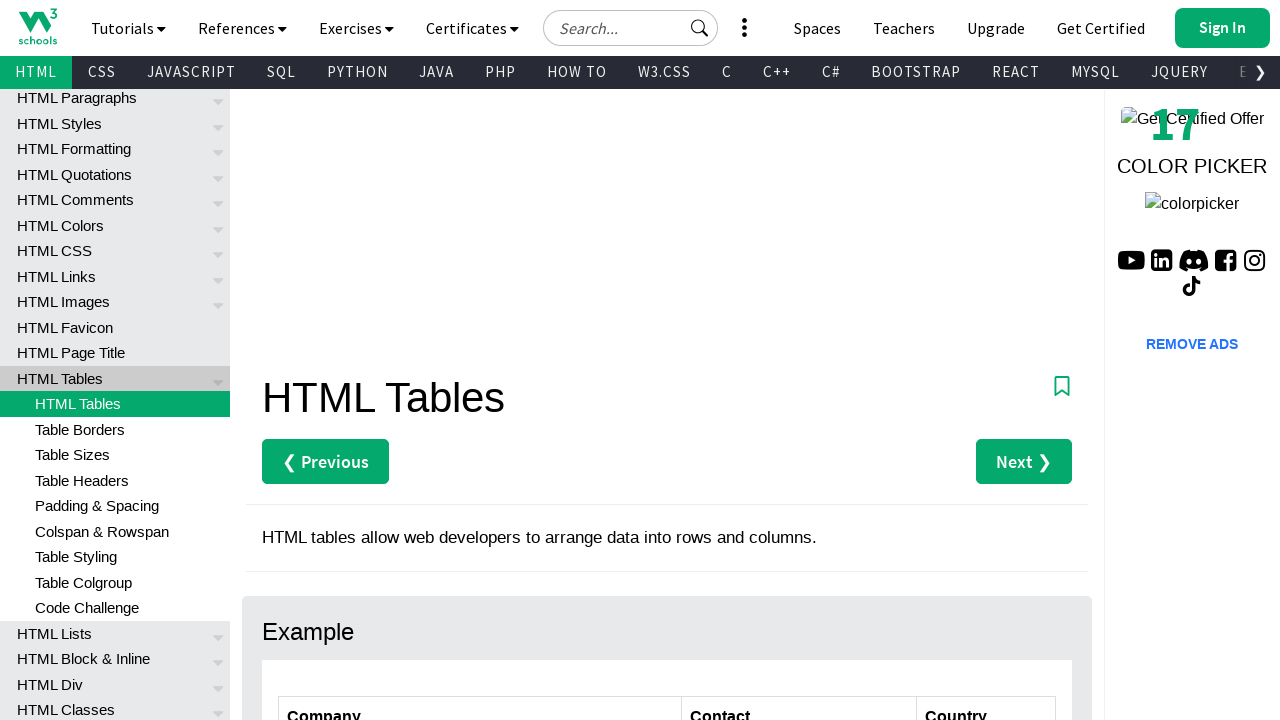

Located all table elements on the page
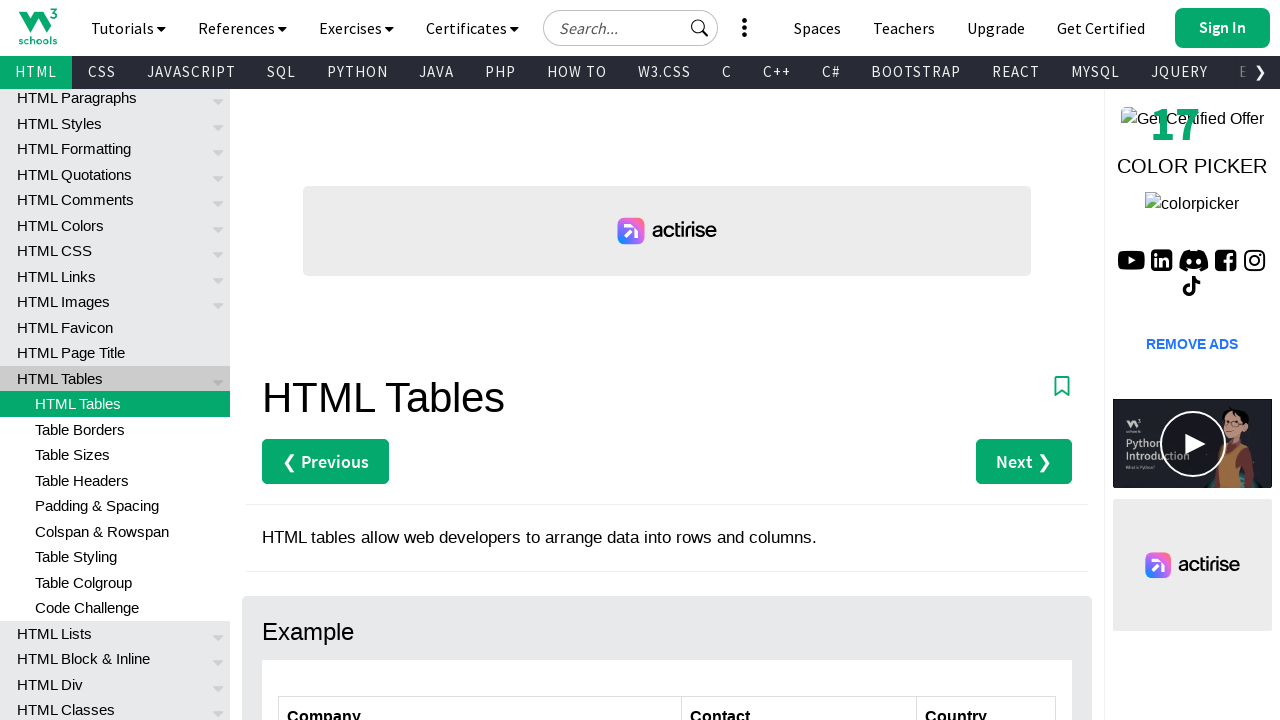

First table element is ready and visible
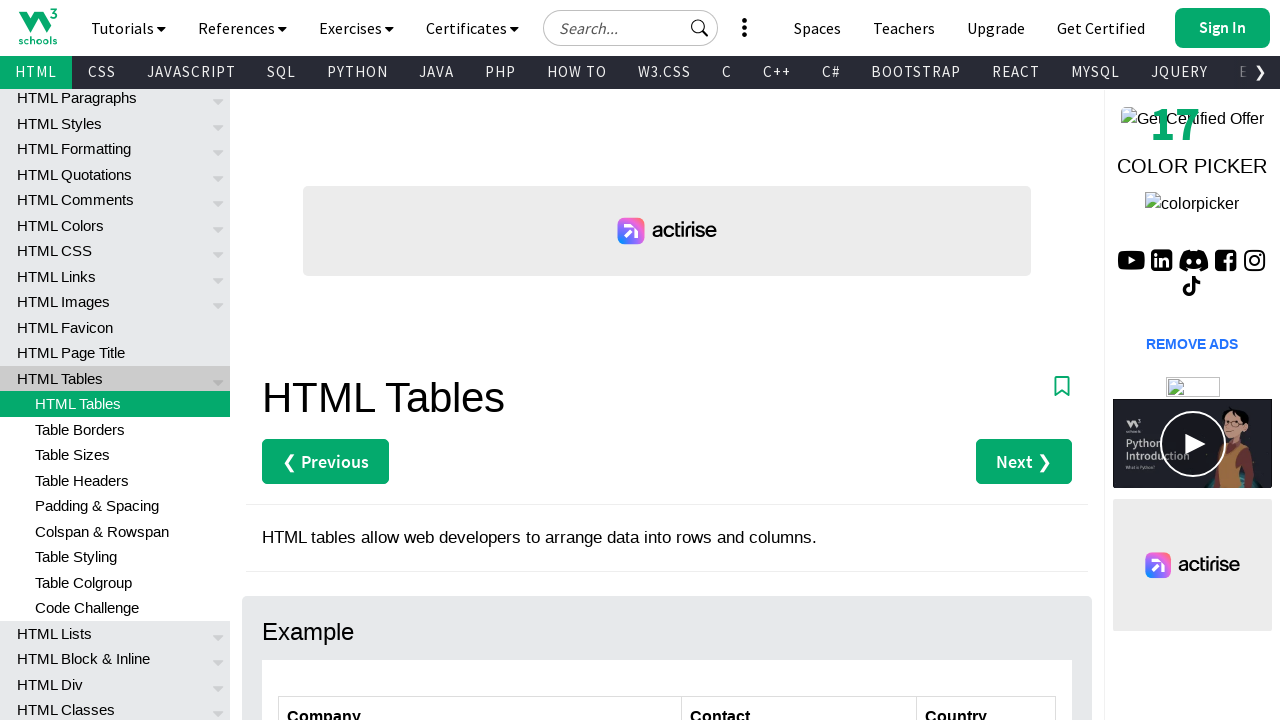

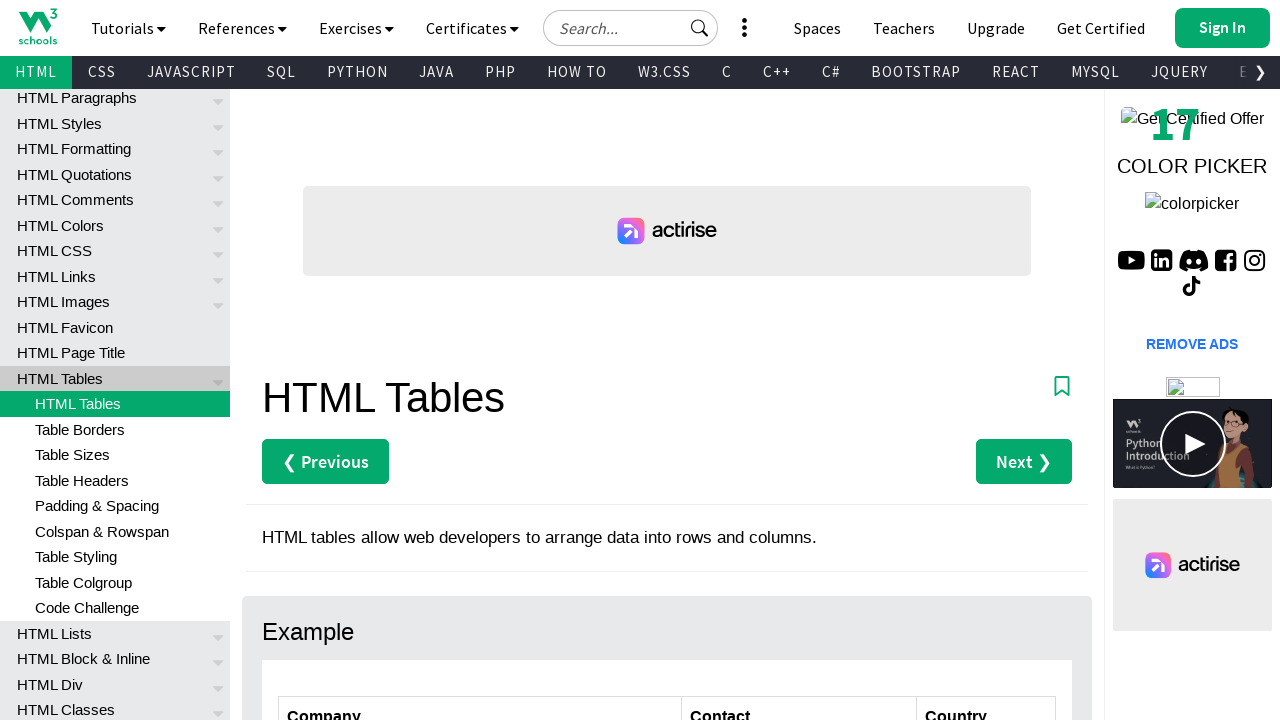